Tests right-click context menu functionality by performing a context click on a button element

Starting URL: http://swisnl.github.io/jQuery-contextMenu/demo.html

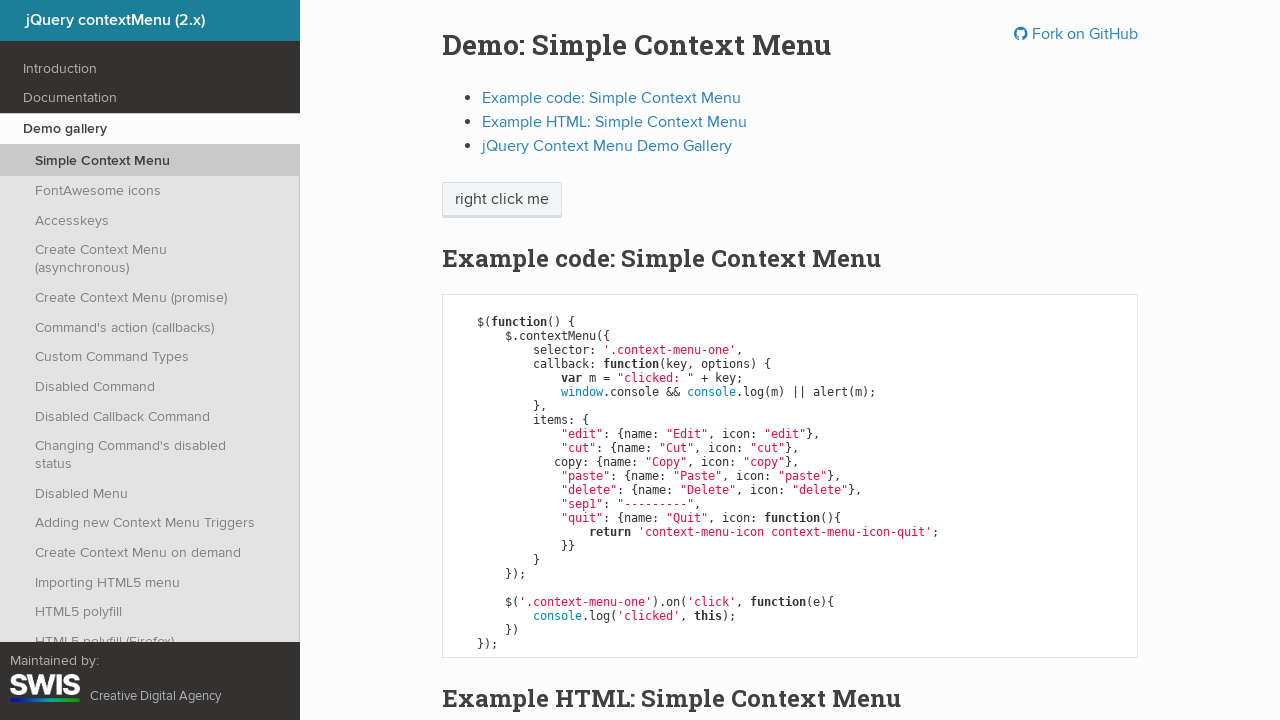

Located context menu button element
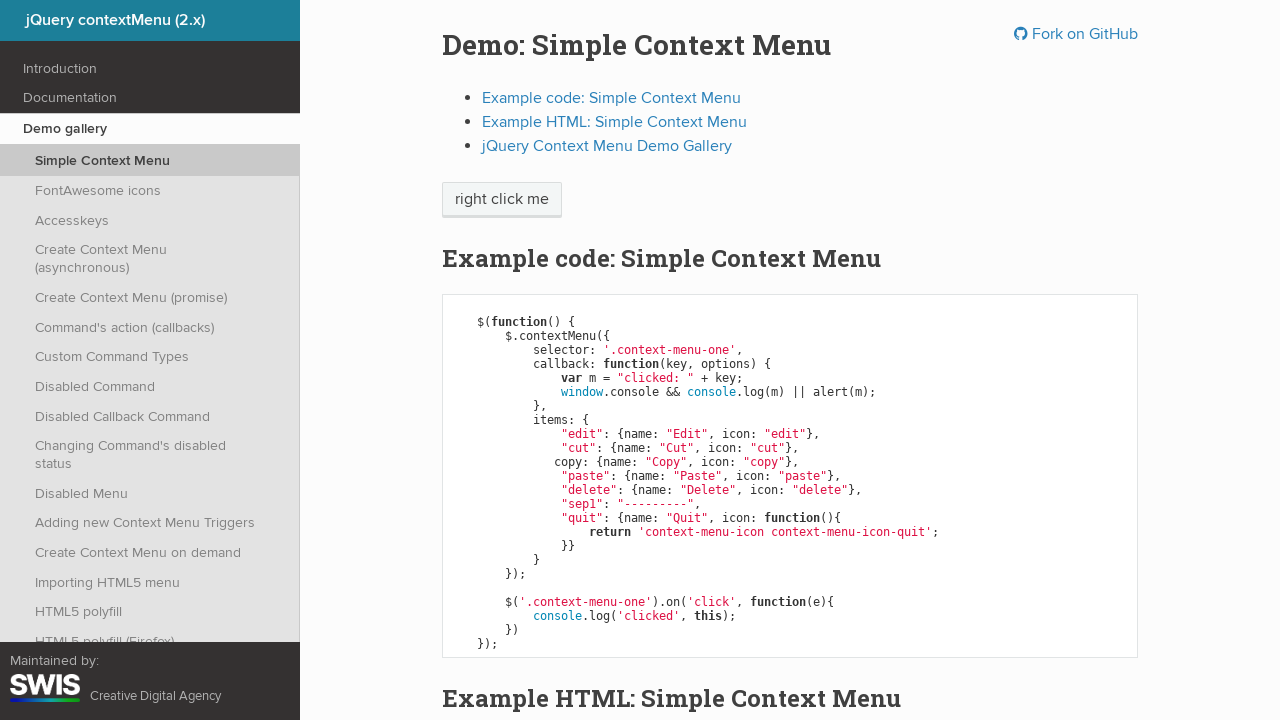

Right-clicked on the button to open context menu at (502, 200) on xpath=//span[@class='context-menu-one btn btn-neutral']
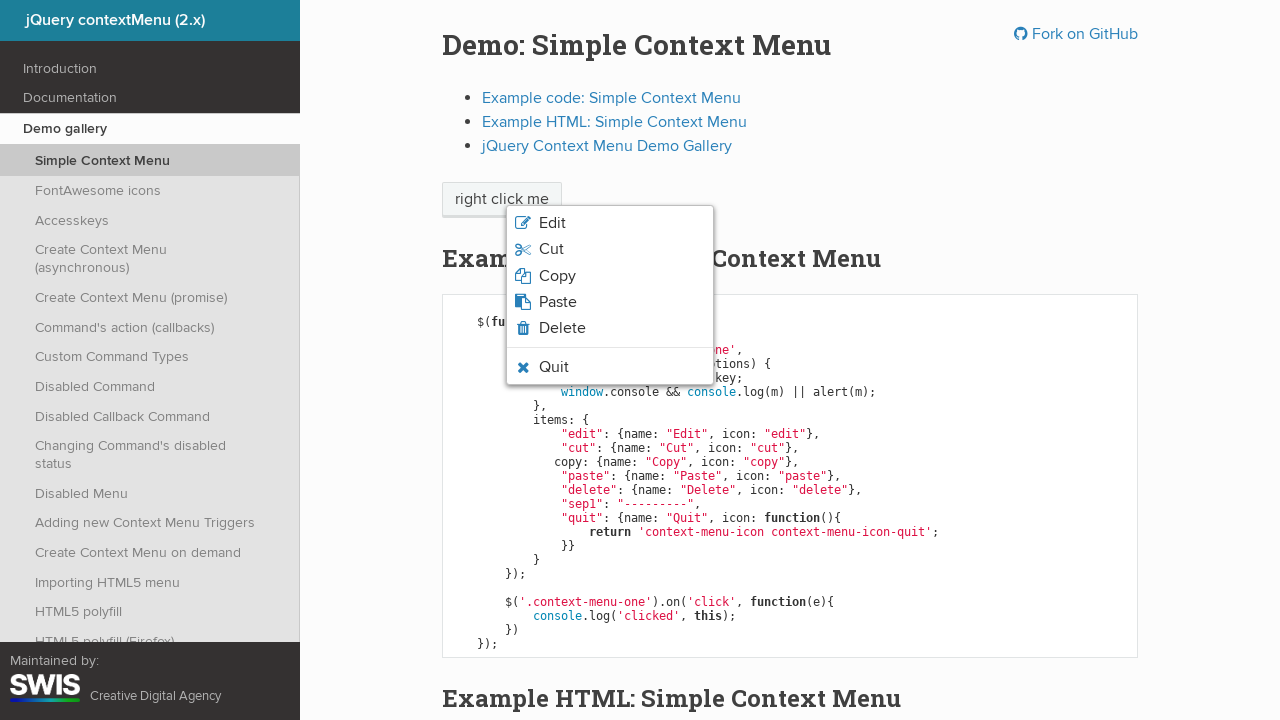

Context menu displayed after right-click
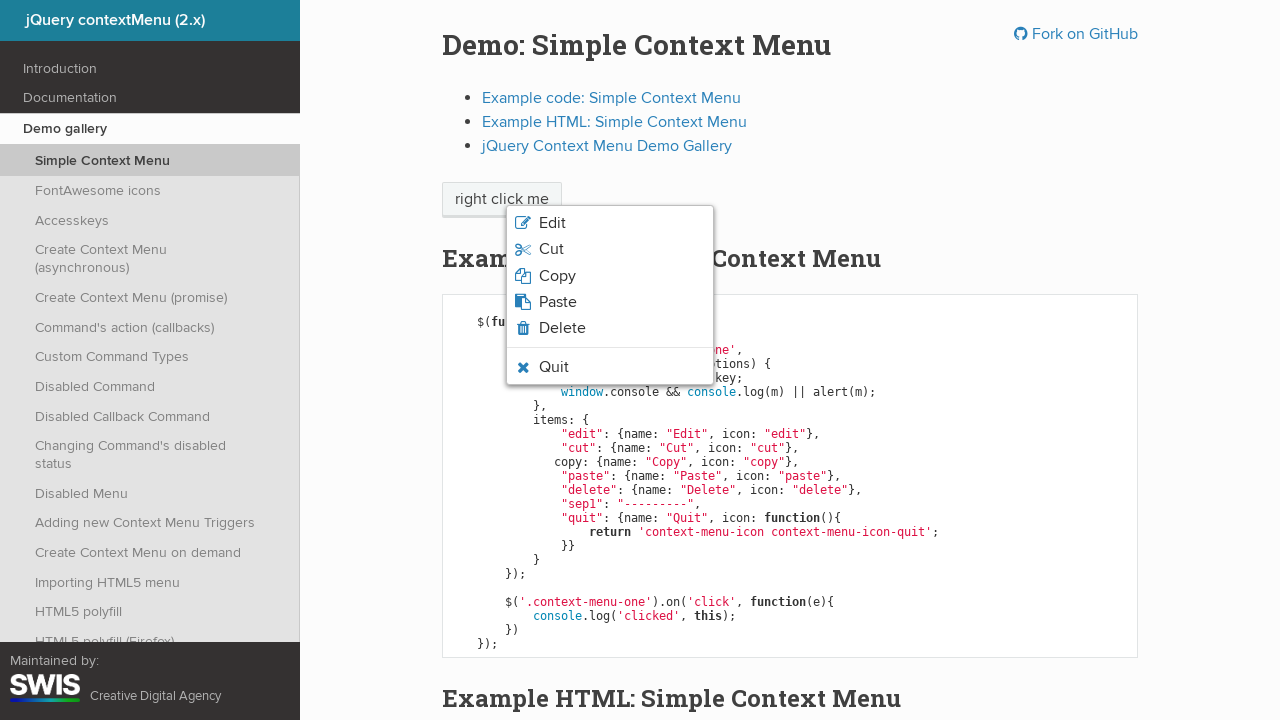

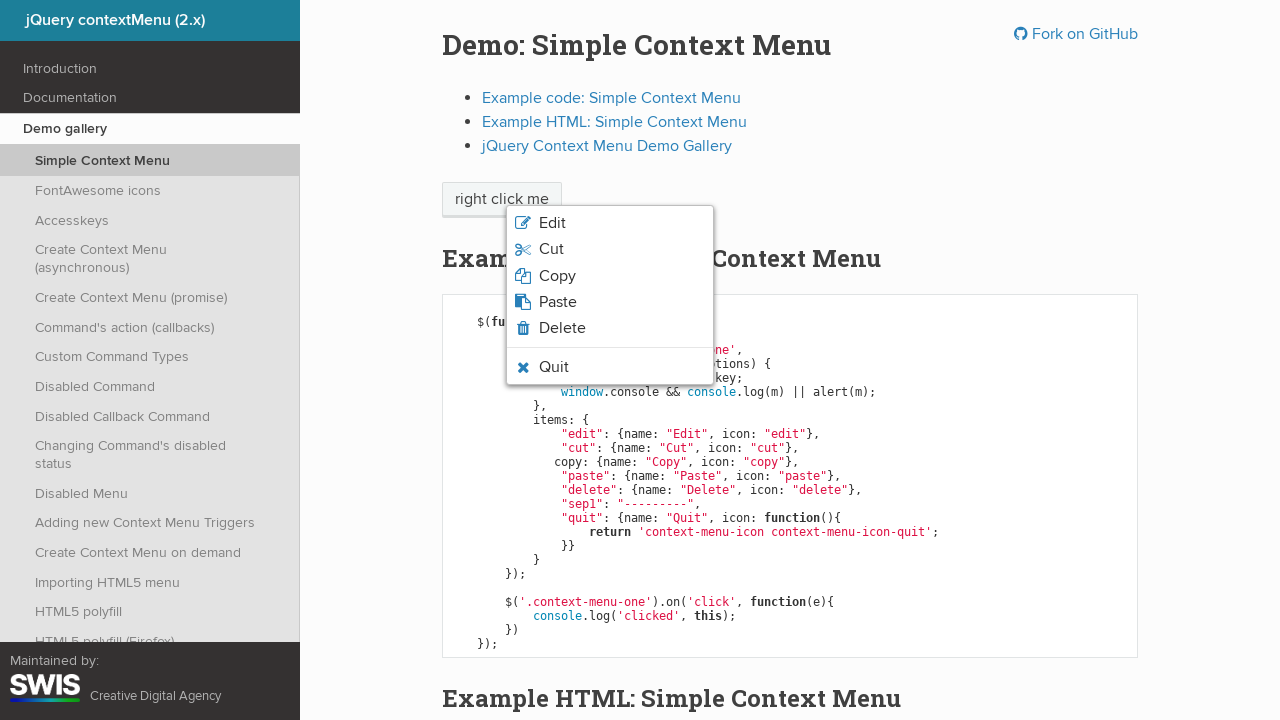